Tests Target website search functionality by entering "Back to School" in the search field and submitting the search form

Starting URL: https://www.target.com/

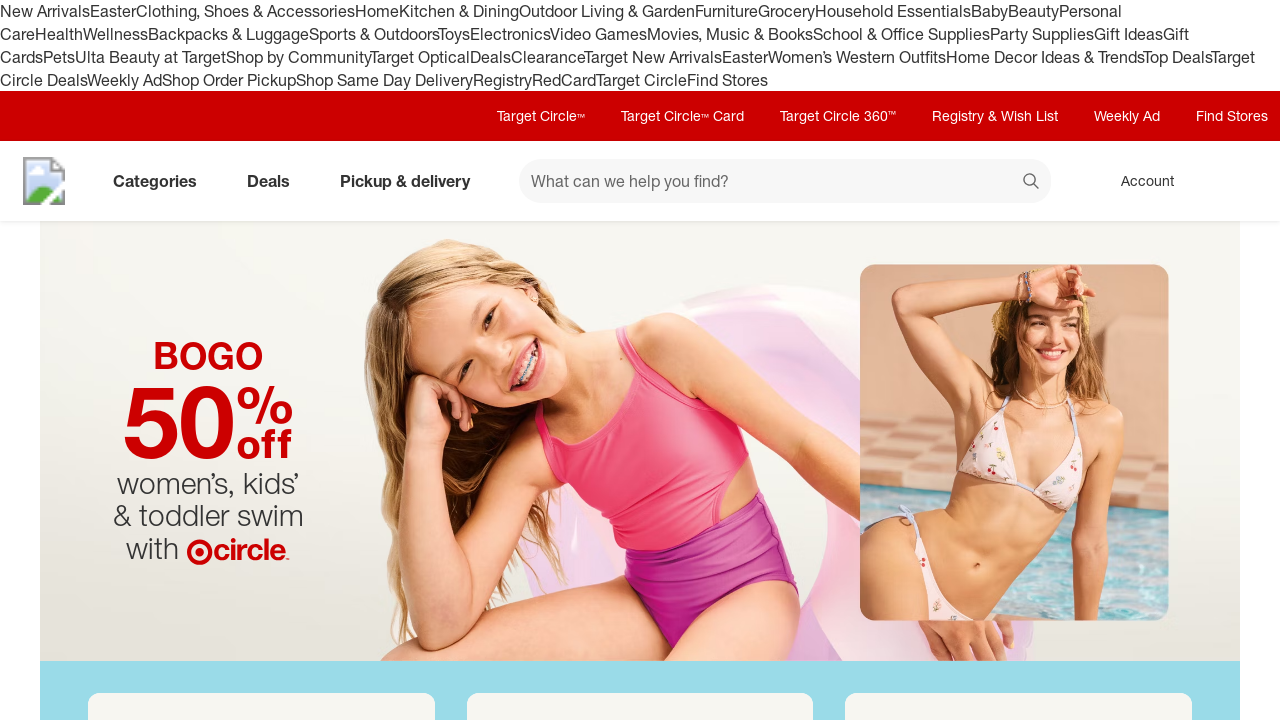

Filled search field with 'Back to School' on input[name='searchTerm']
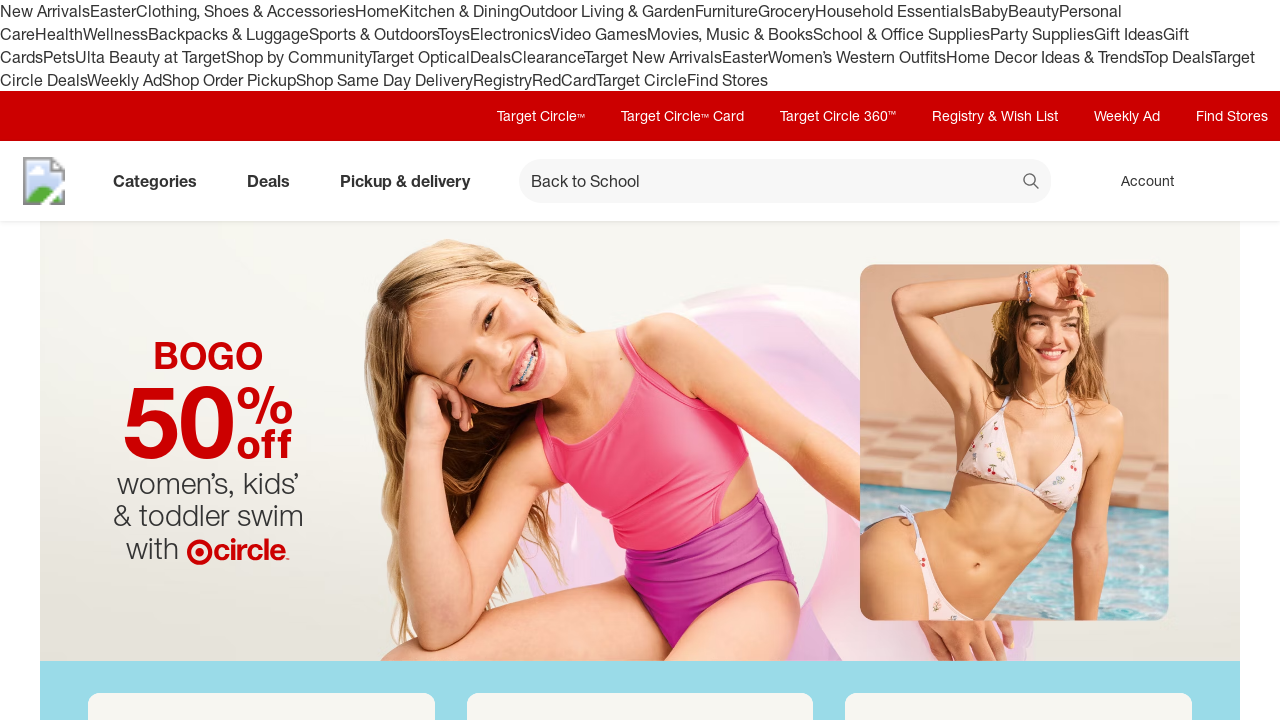

Clicked search submit button at (1032, 183) on button[type='submit']
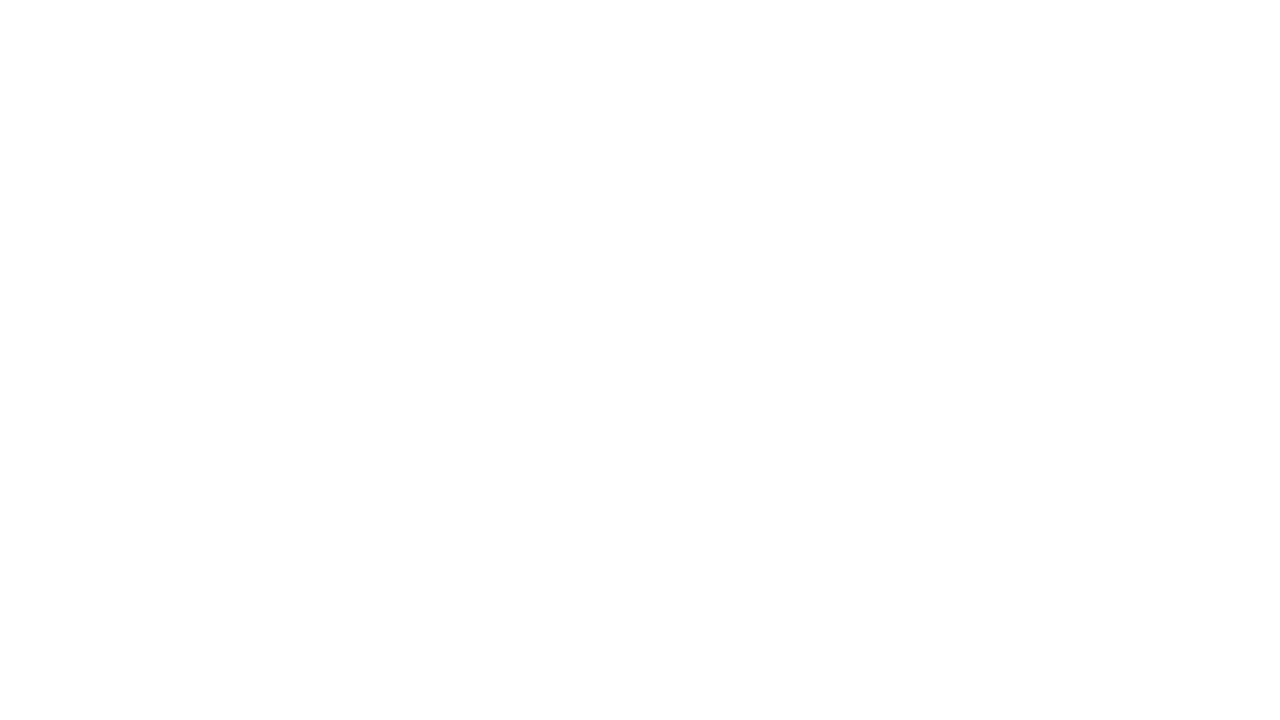

Search results loaded and network idle
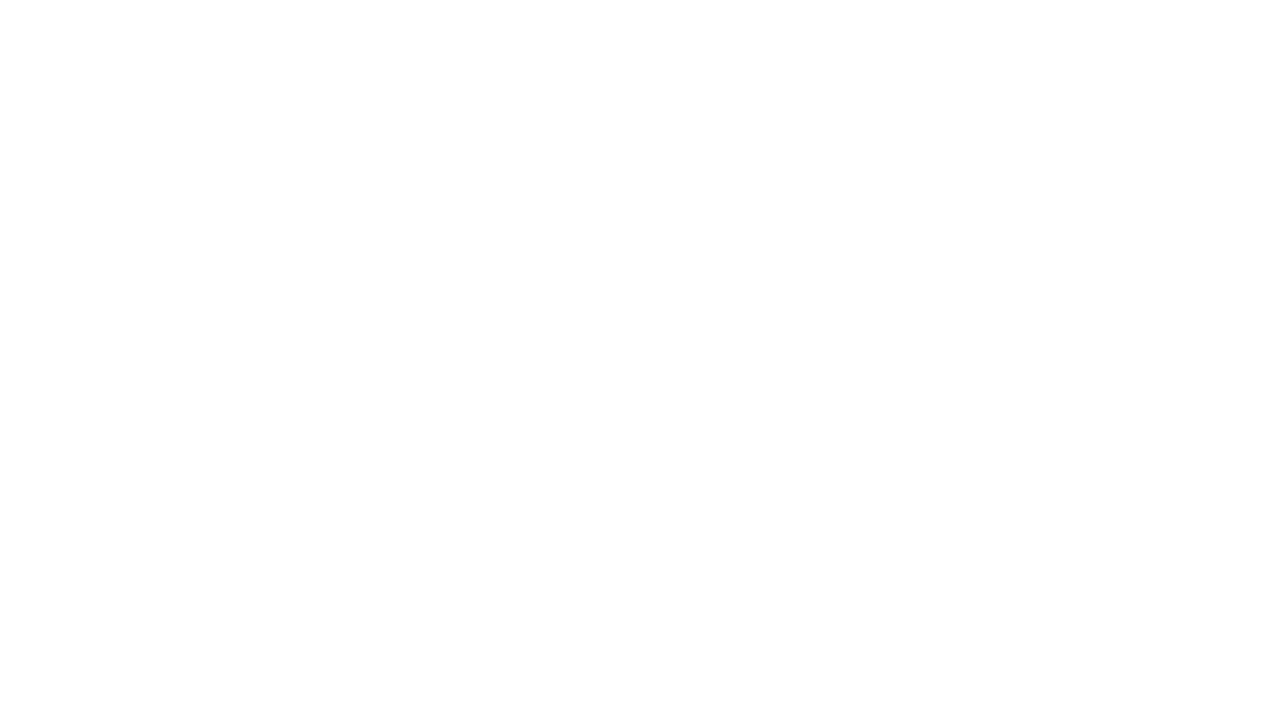

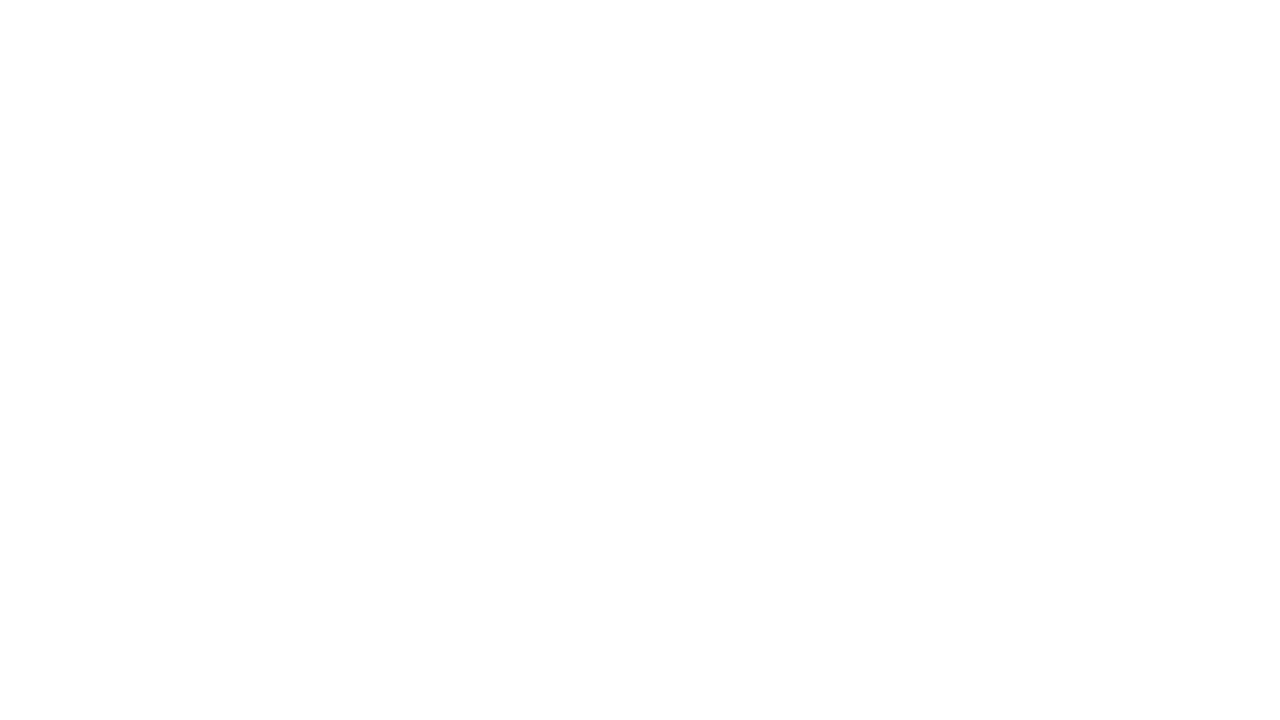